Tests handling multiple browser windows by clicking a link that opens a new window, switching between windows to verify content, and closing the new window.

Starting URL: https://the-internet.herokuapp.com/windows

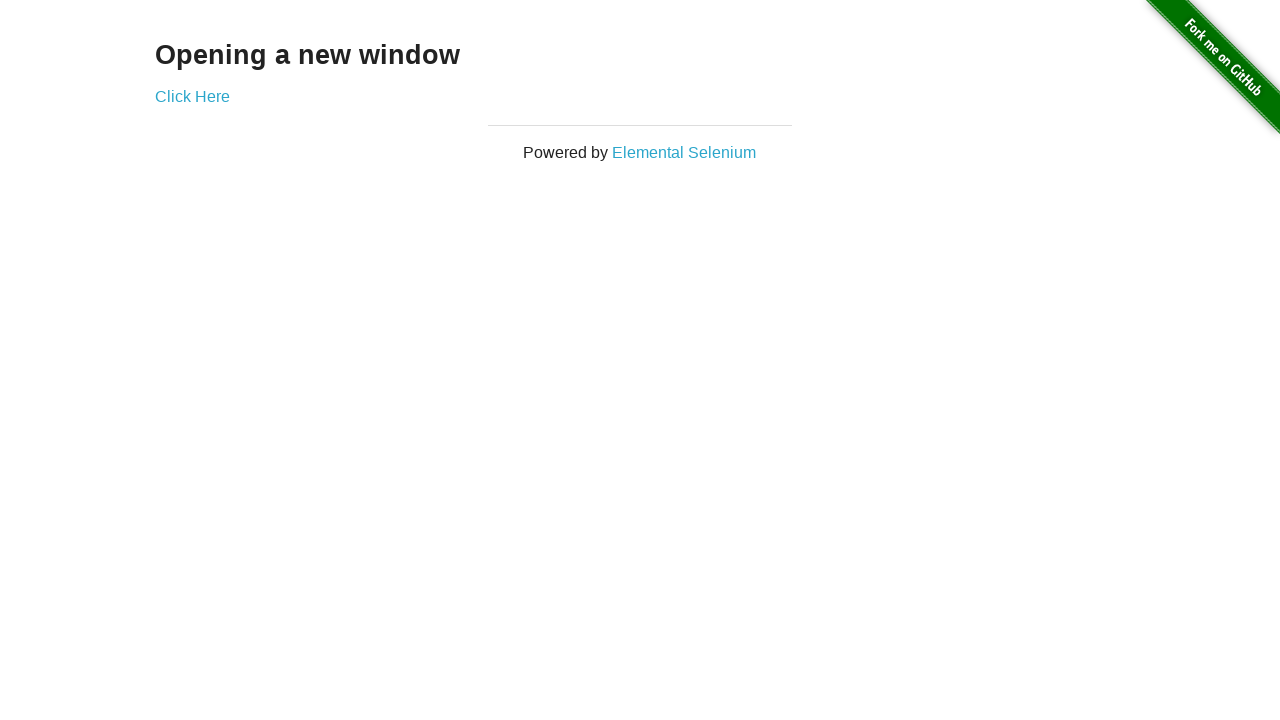

Clicked 'Click Here' link to open new window at (192, 96) on text=Click Here
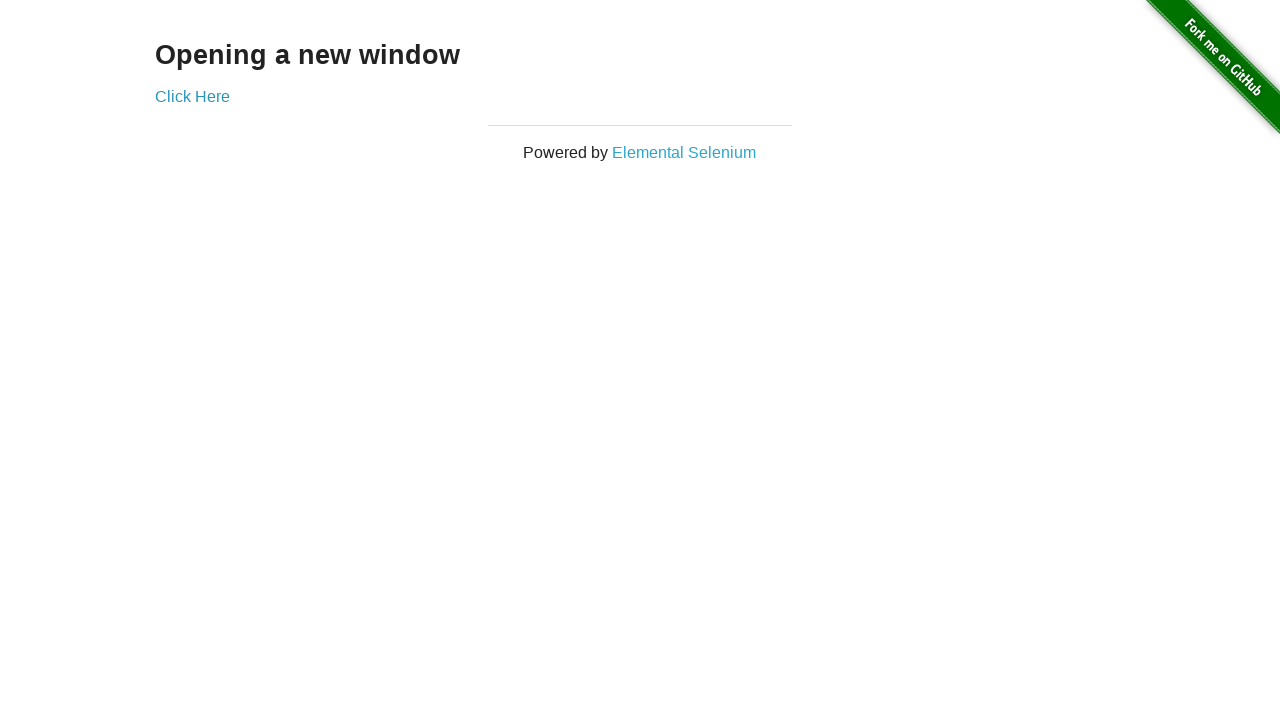

New window opened and captured at (192, 96) on text=Click Here
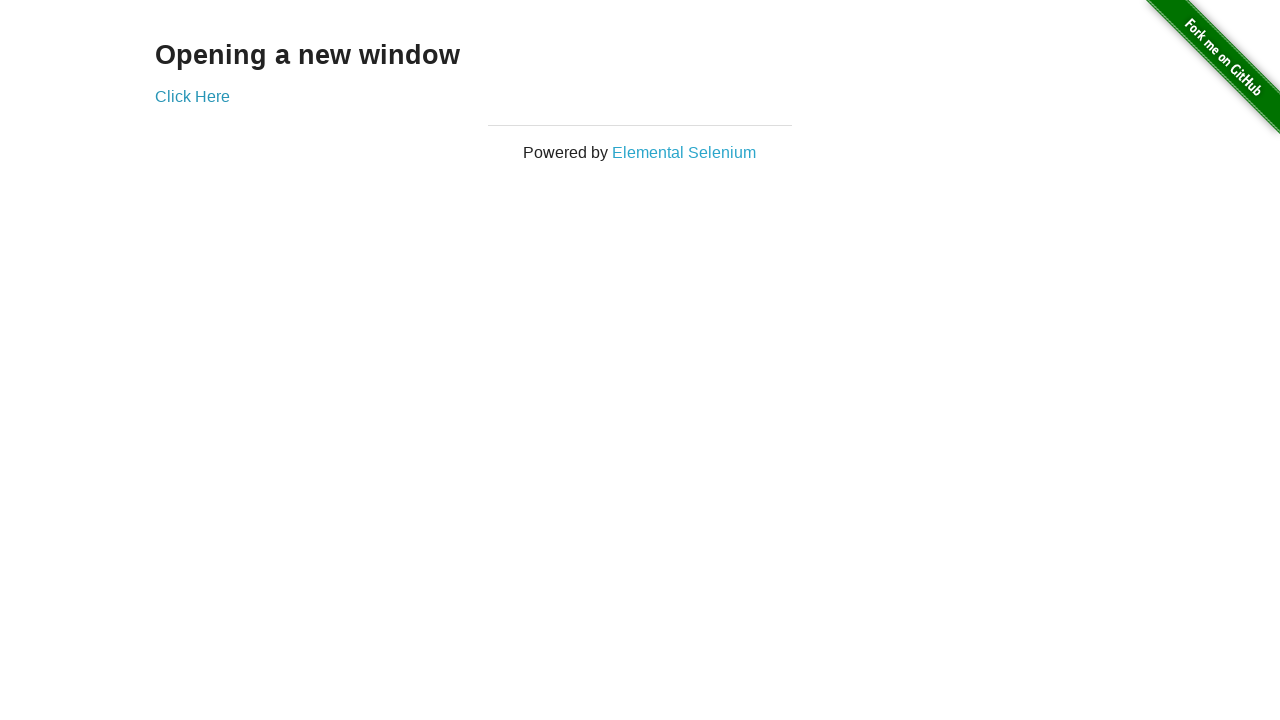

New page finished loading
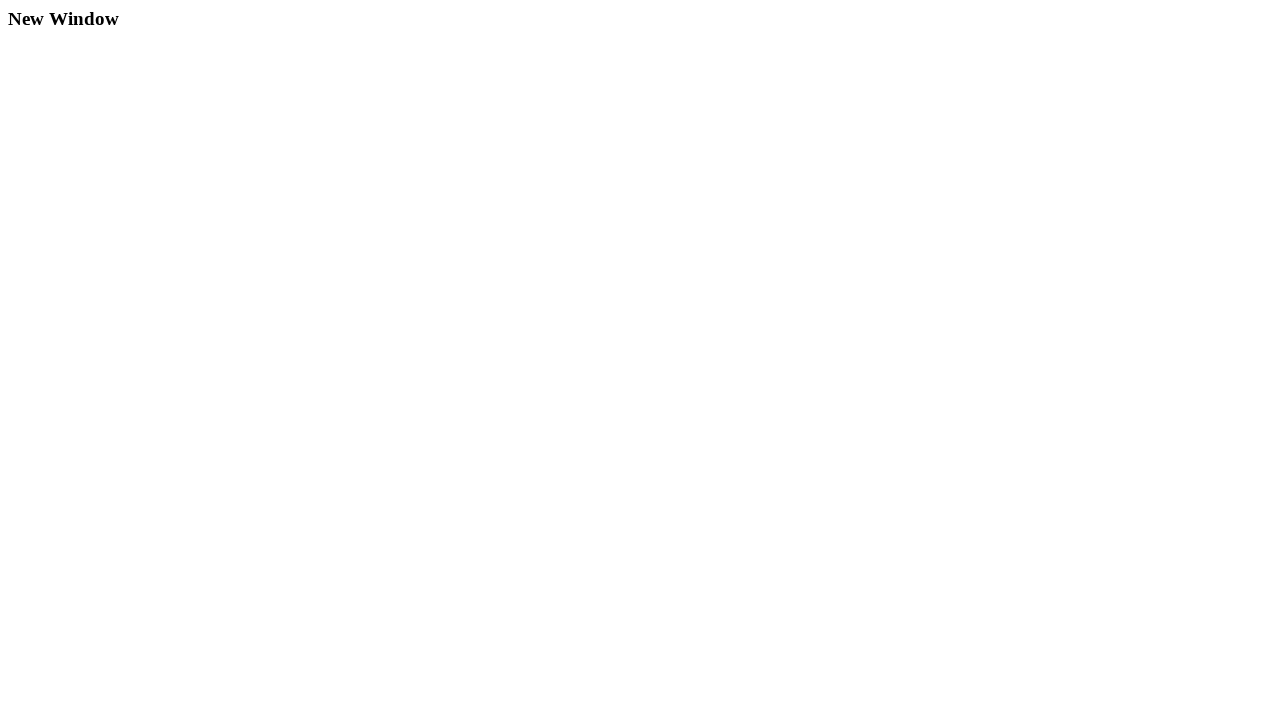

Verified h3 heading exists in new window
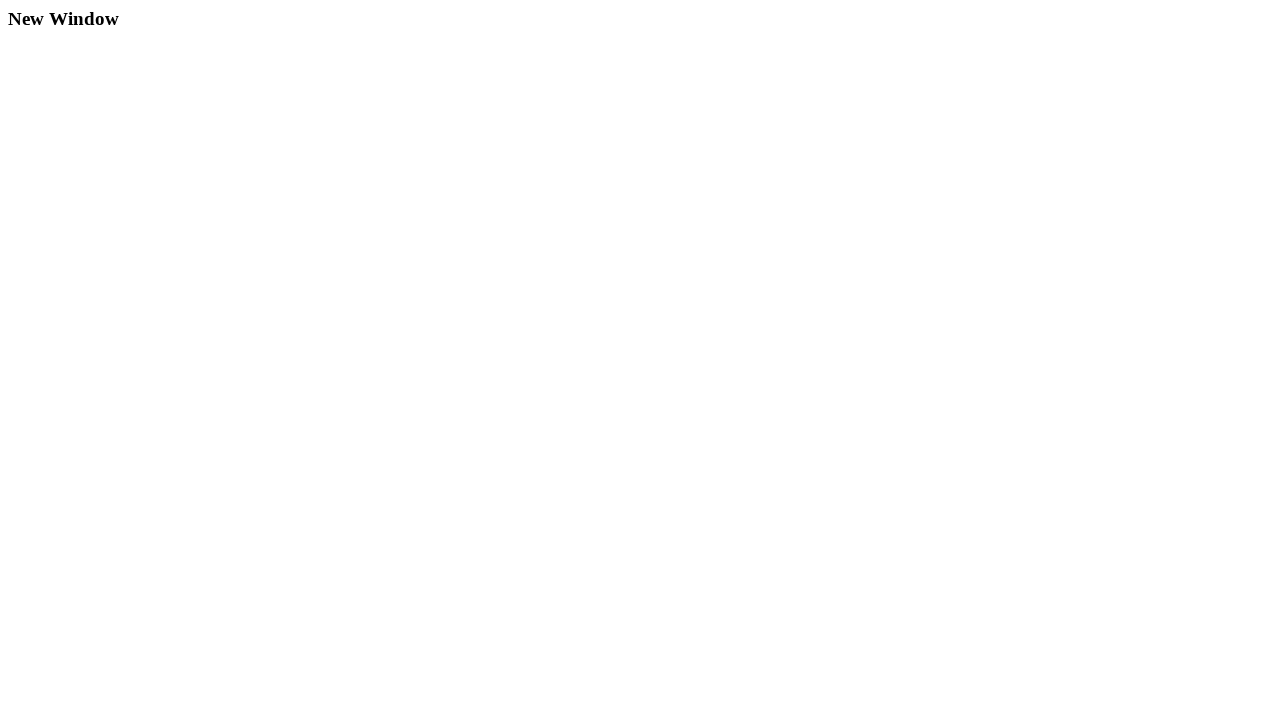

Closed the new window
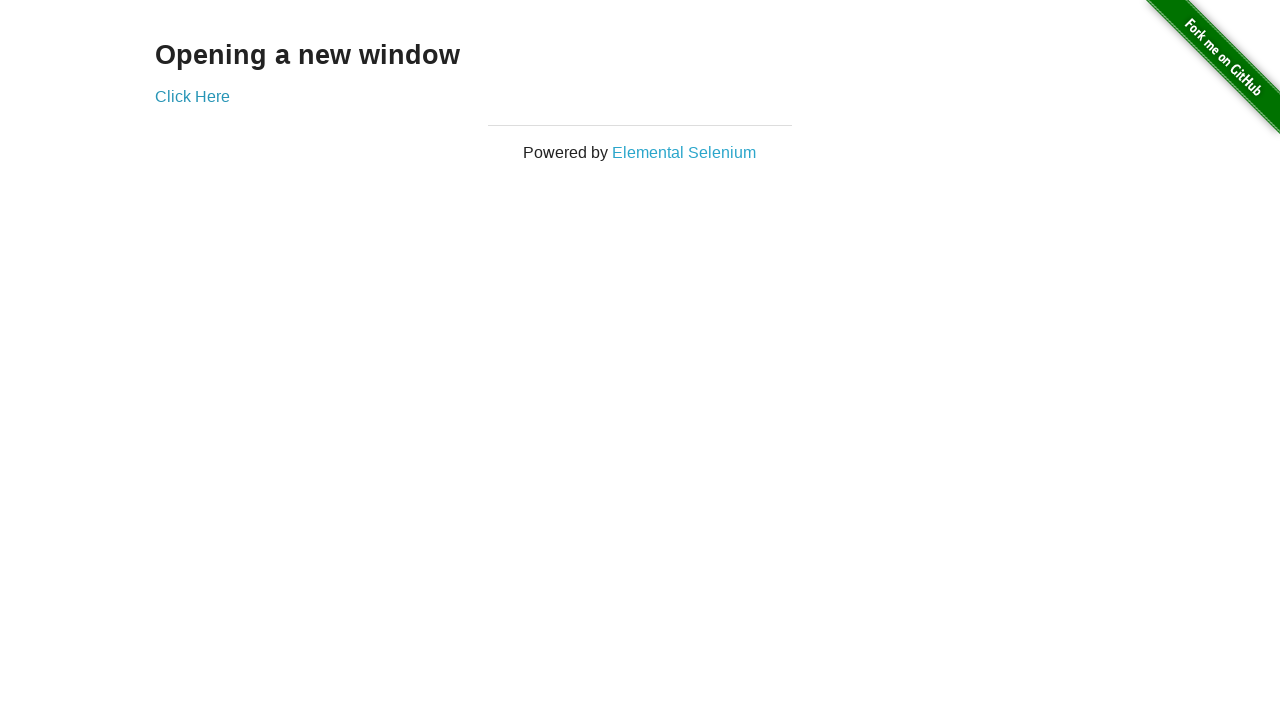

Verified h3 heading exists in original window
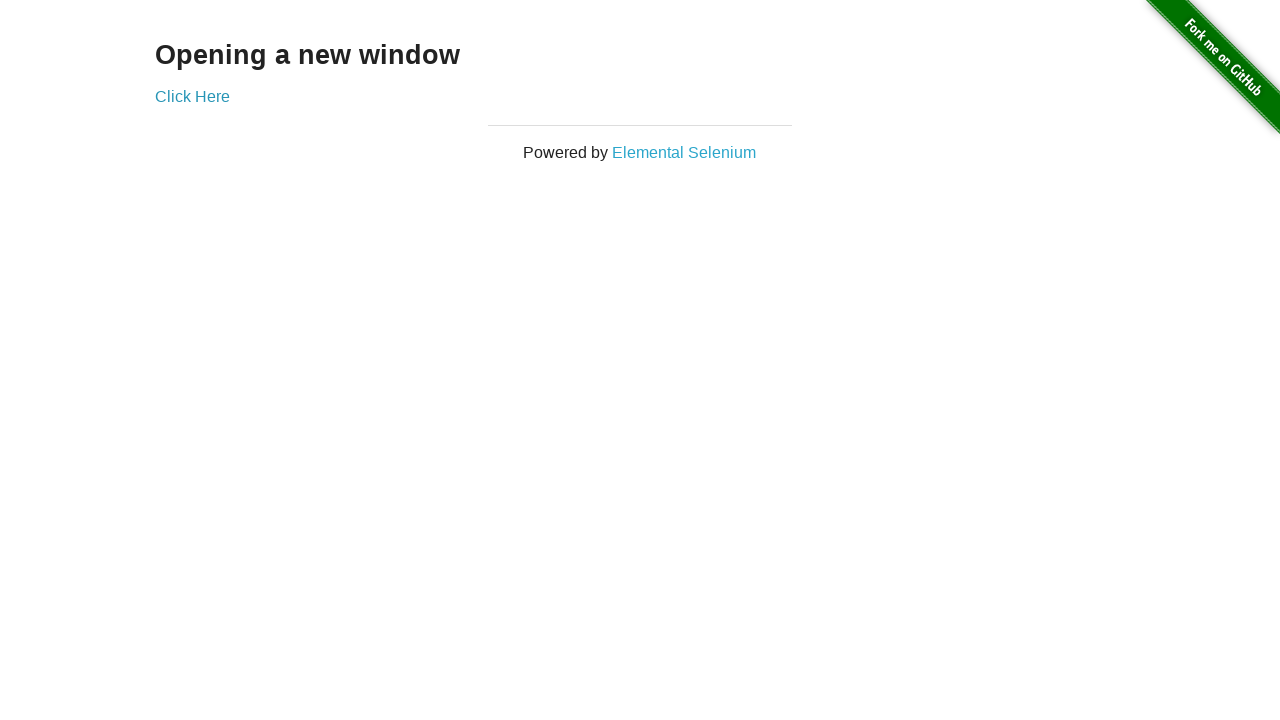

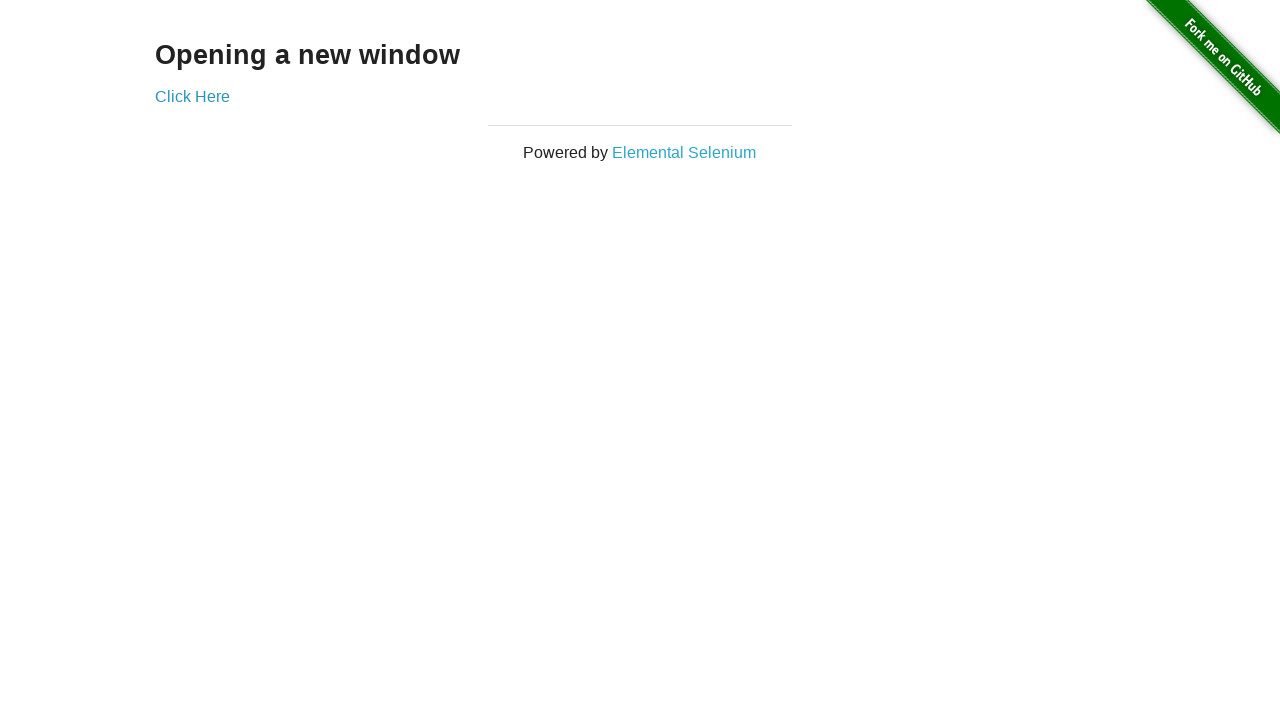